Tests explicit wait functionality by waiting for a price to change to $100, then clicking a book button, reading a number, calculating an answer using a mathematical formula, and submitting the result.

Starting URL: http://suninjuly.github.io/explicit_wait2.html

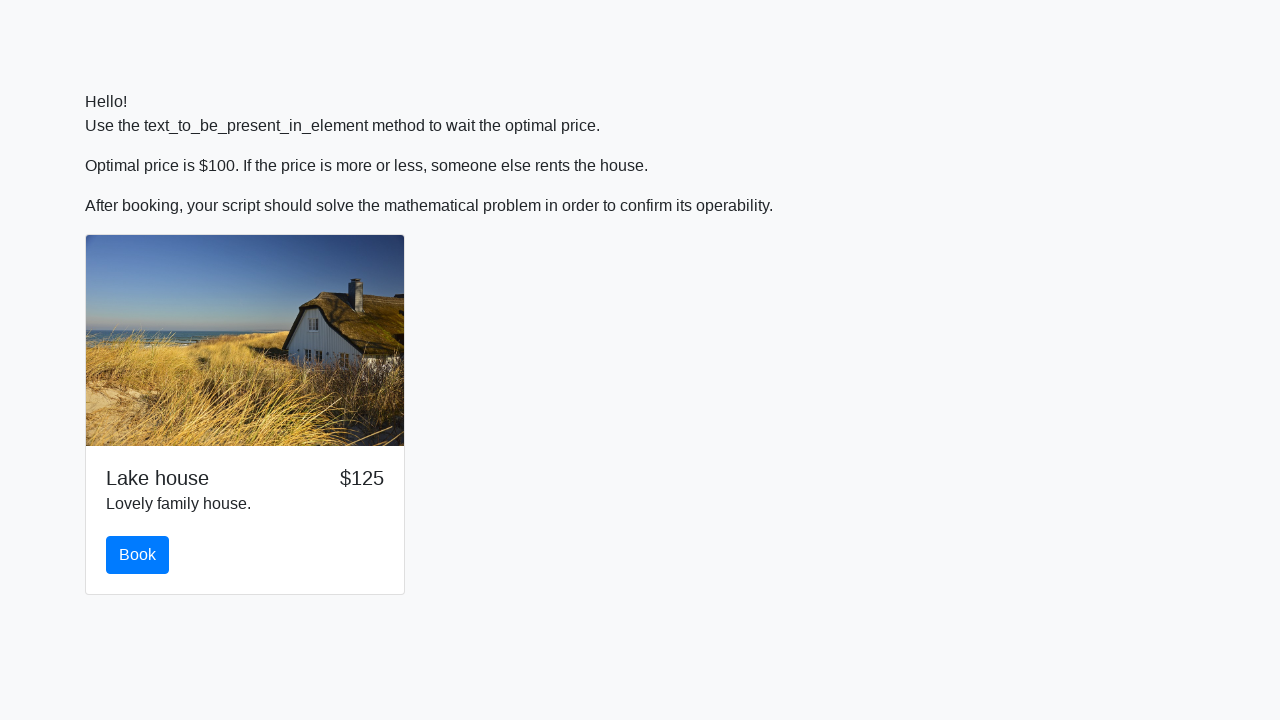

Waited for price element to change to $100
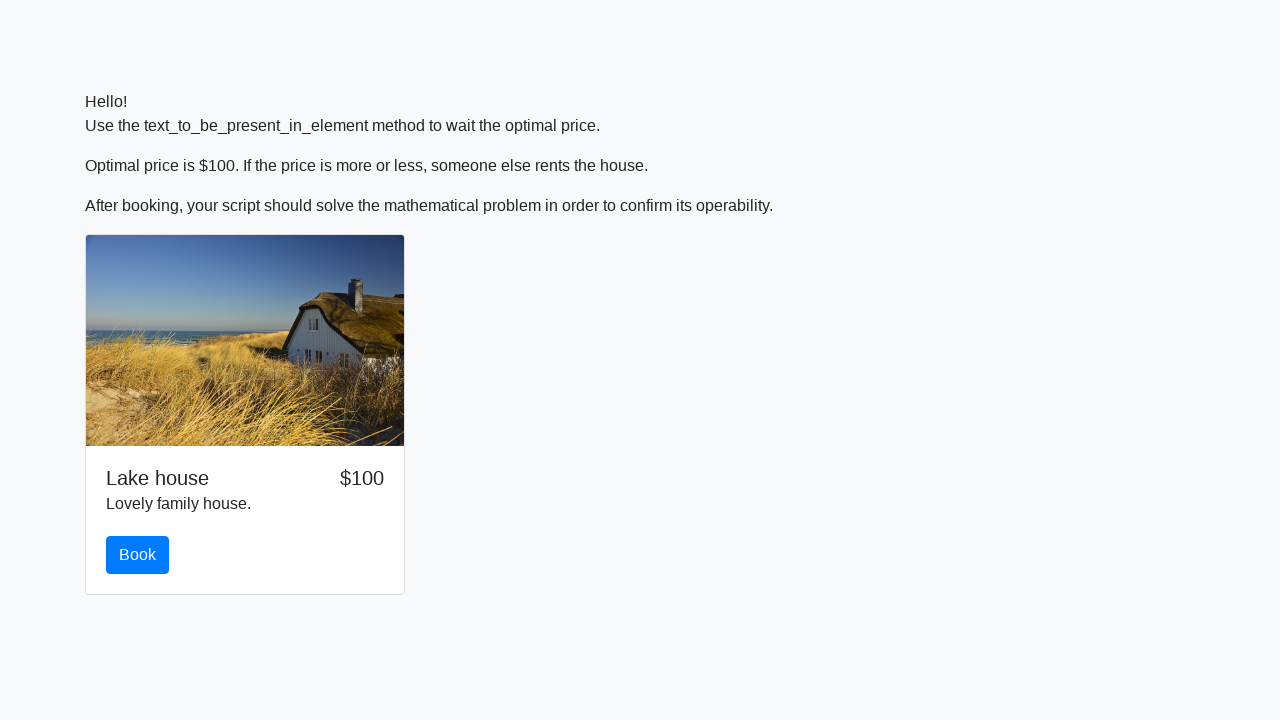

Clicked the book button at (138, 555) on #book
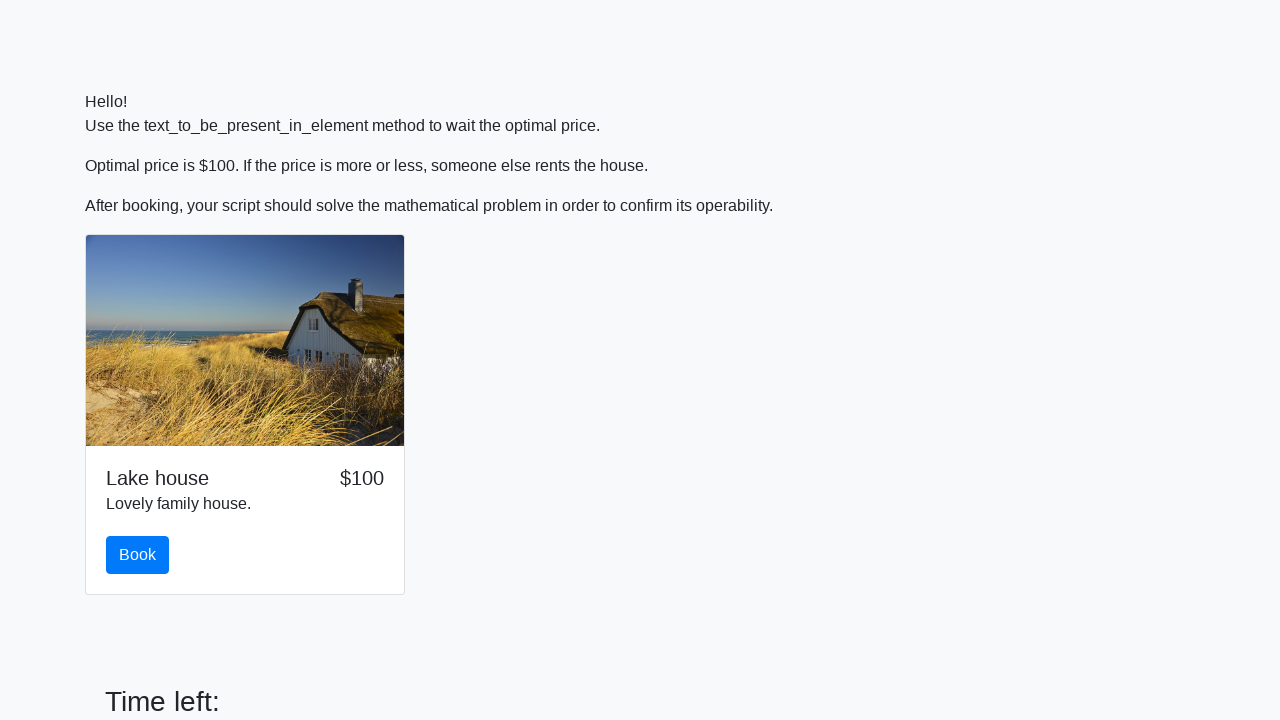

Retrieved number from input_value element: 326
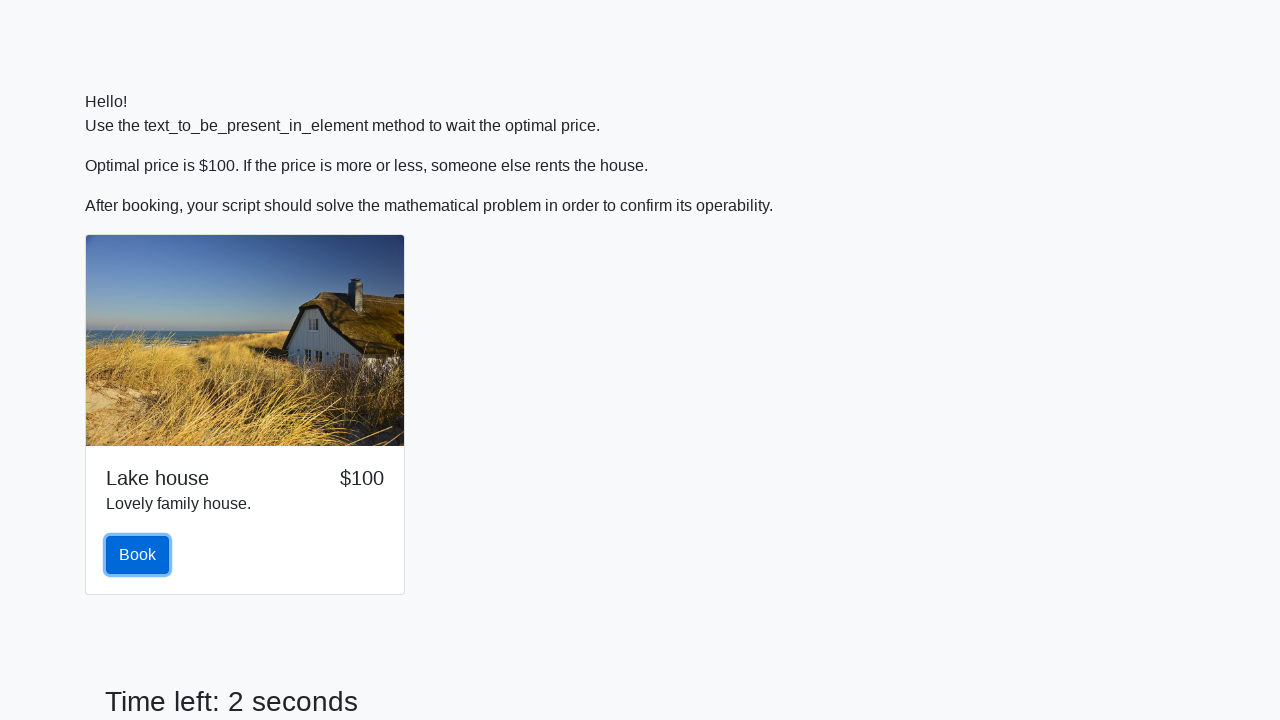

Calculated answer using mathematical formula: 2.0748480088451045
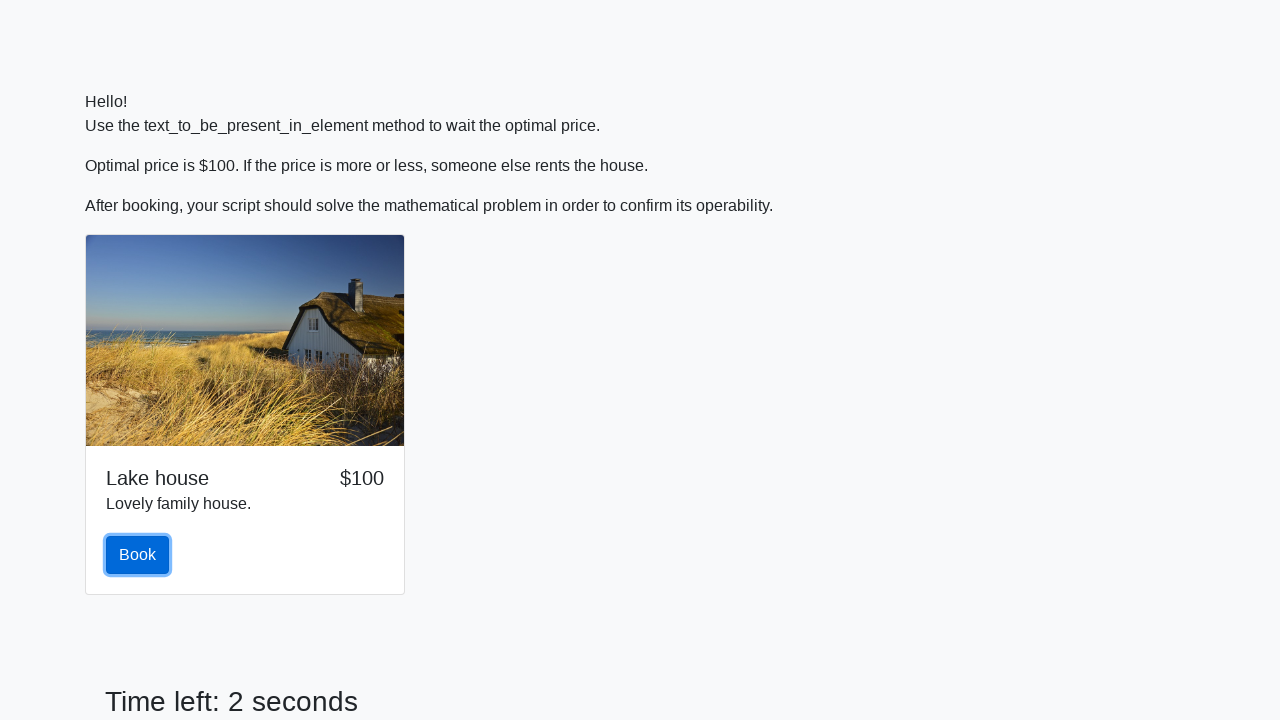

Filled answer field with calculated value: 2.0748480088451045 on #answer
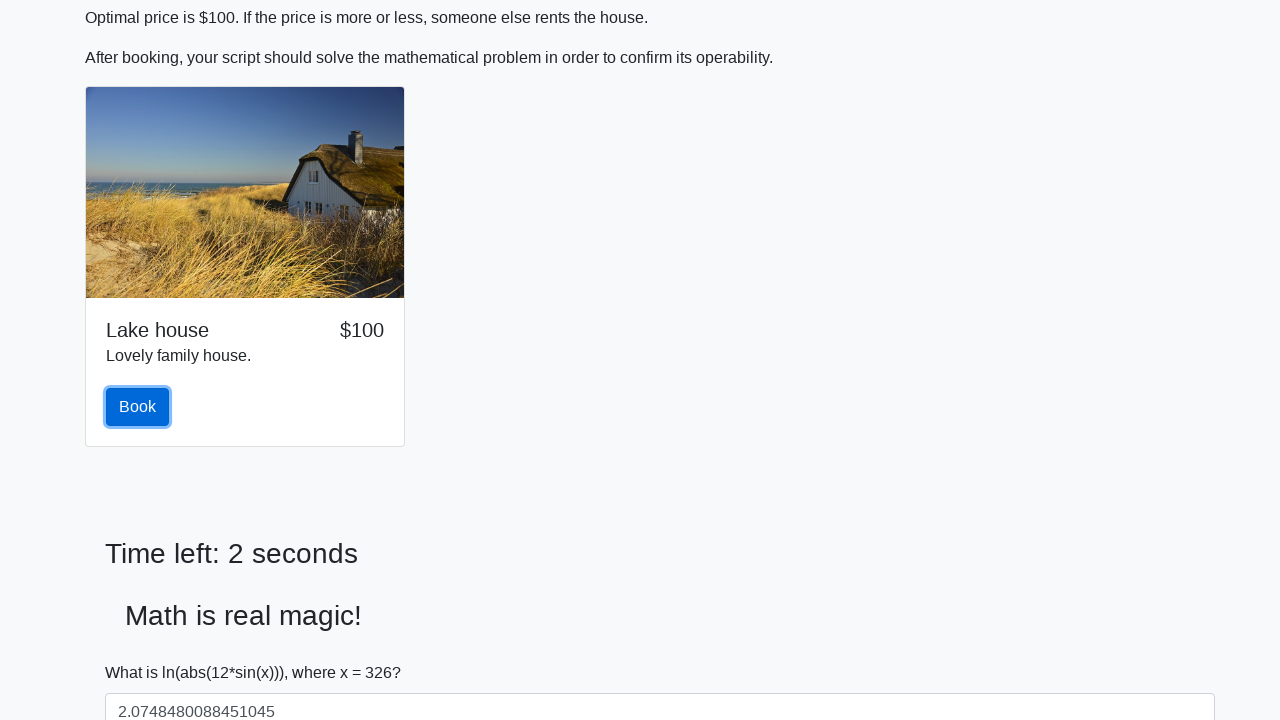

Clicked the solve button to submit answer at (143, 651) on #solve
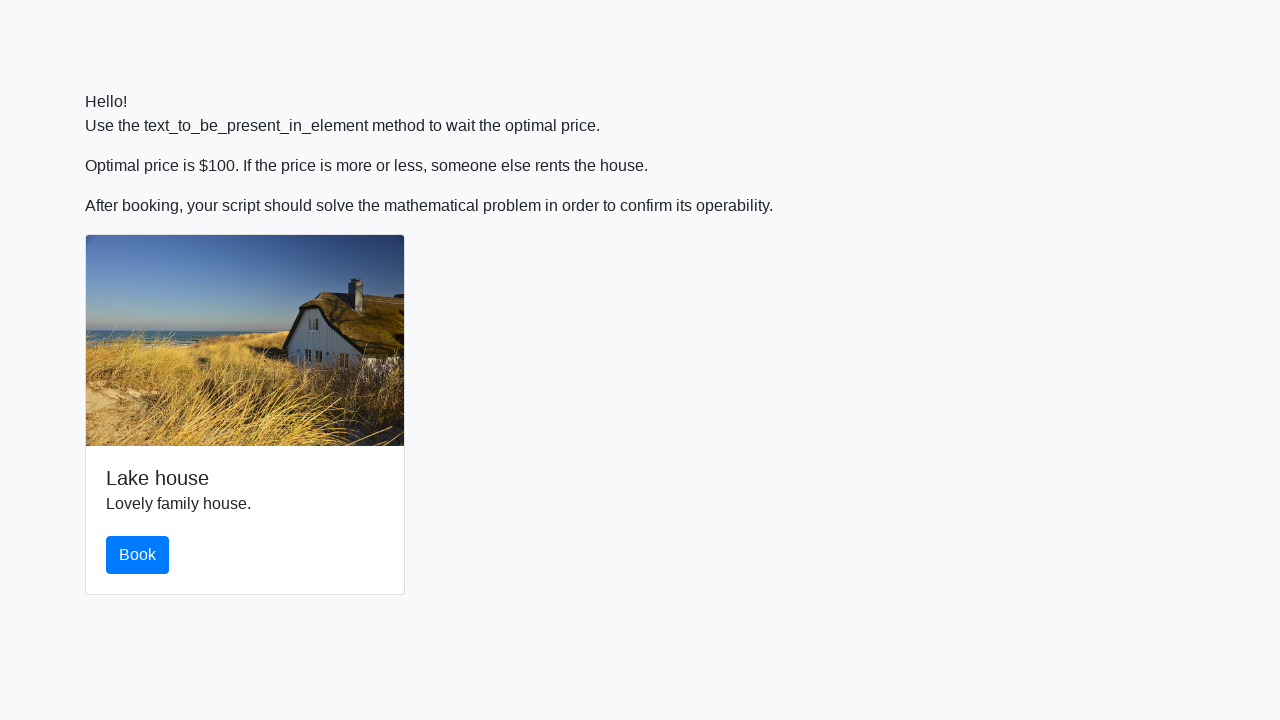

Waited 2 seconds for result processing
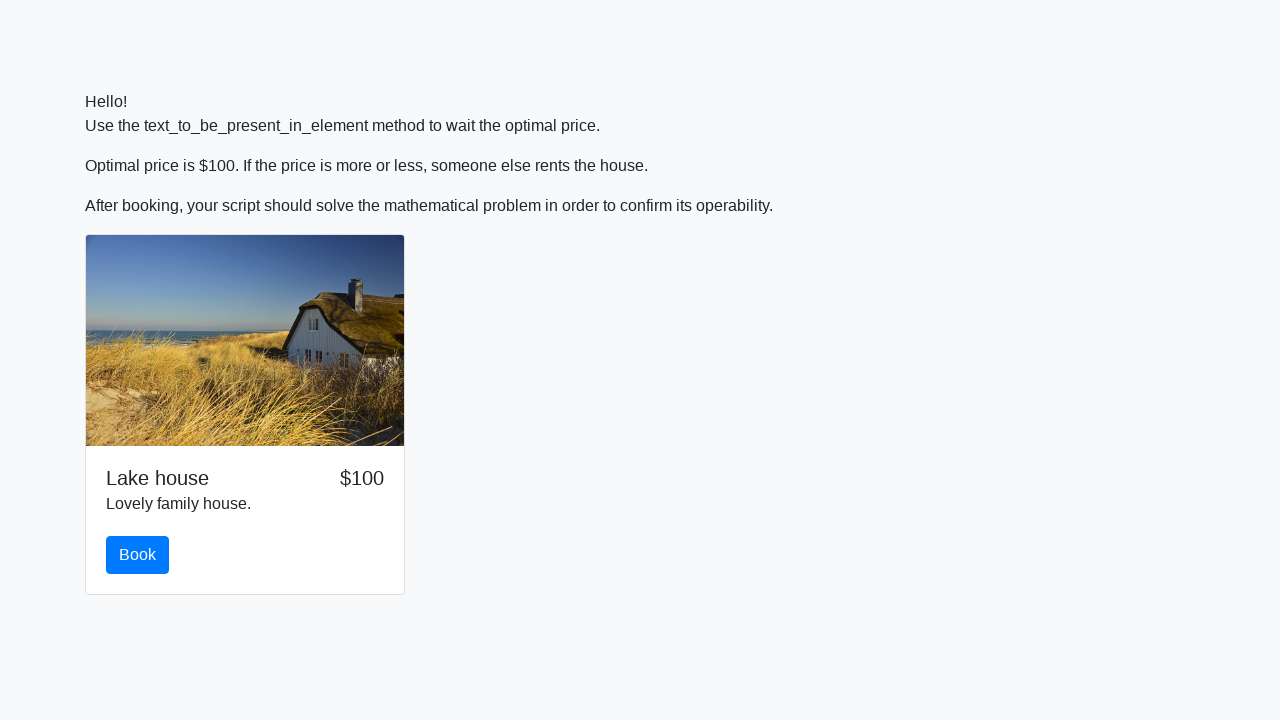

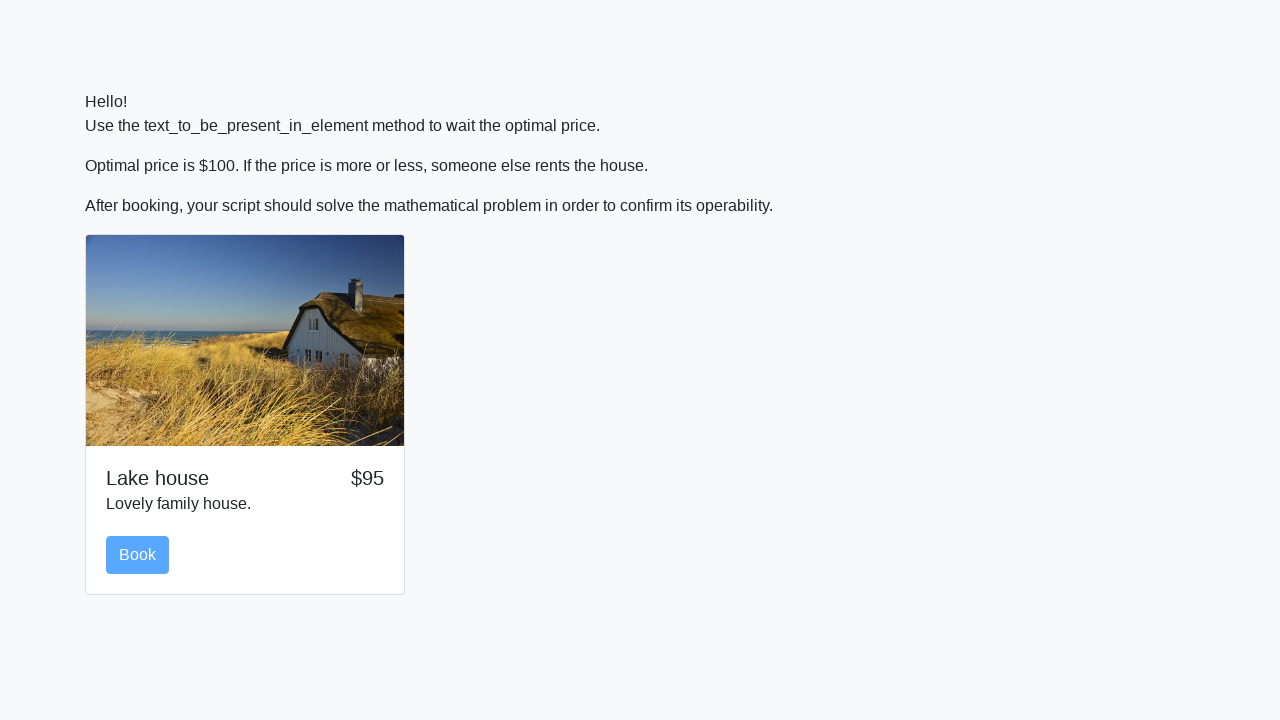